Tests drag and drop functionality by dragging an element to a drop target

Starting URL: https://www.selenium.dev/selenium/web/mouse_interaction.html

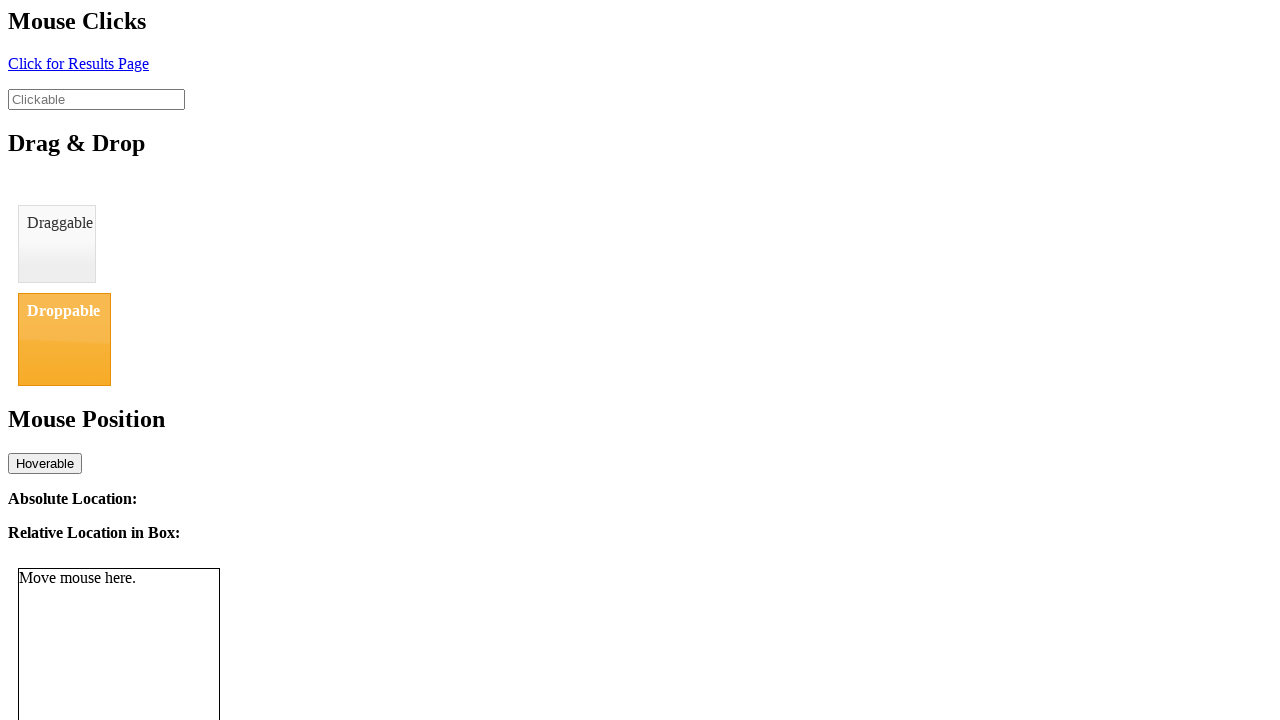

Navigated to mouse interaction test page
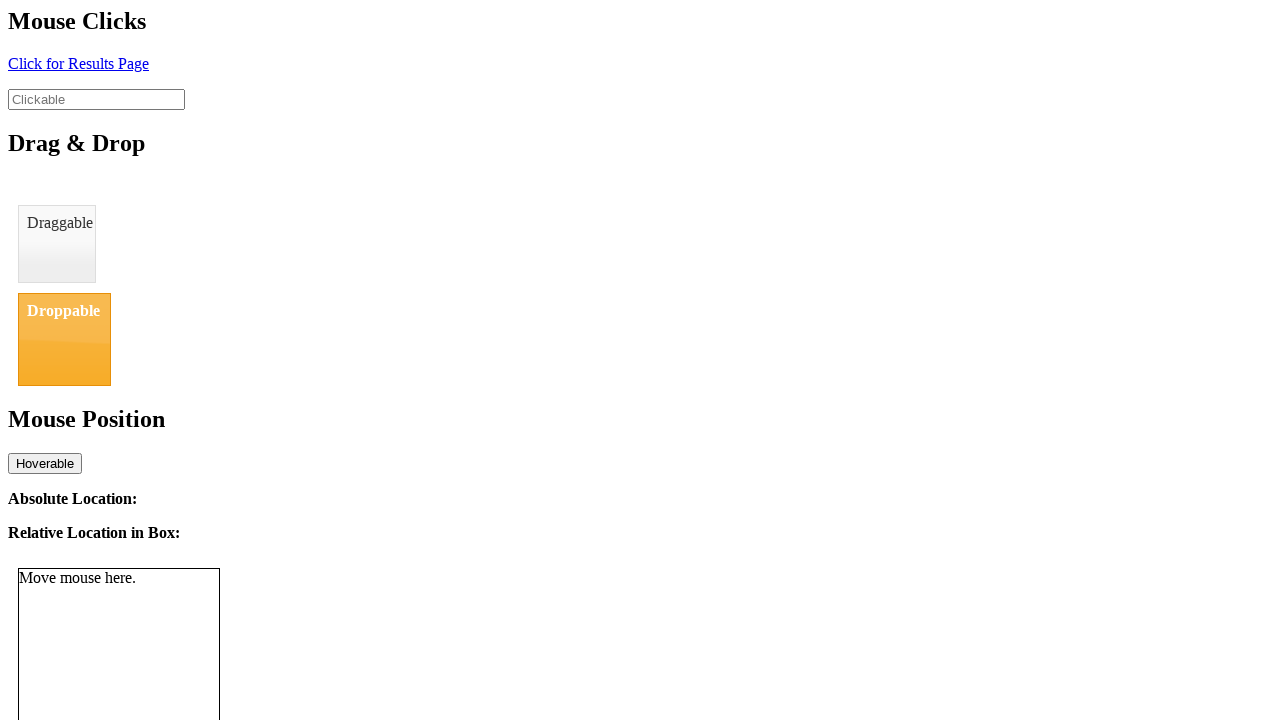

Dragged draggable element to droppable target at (64, 339)
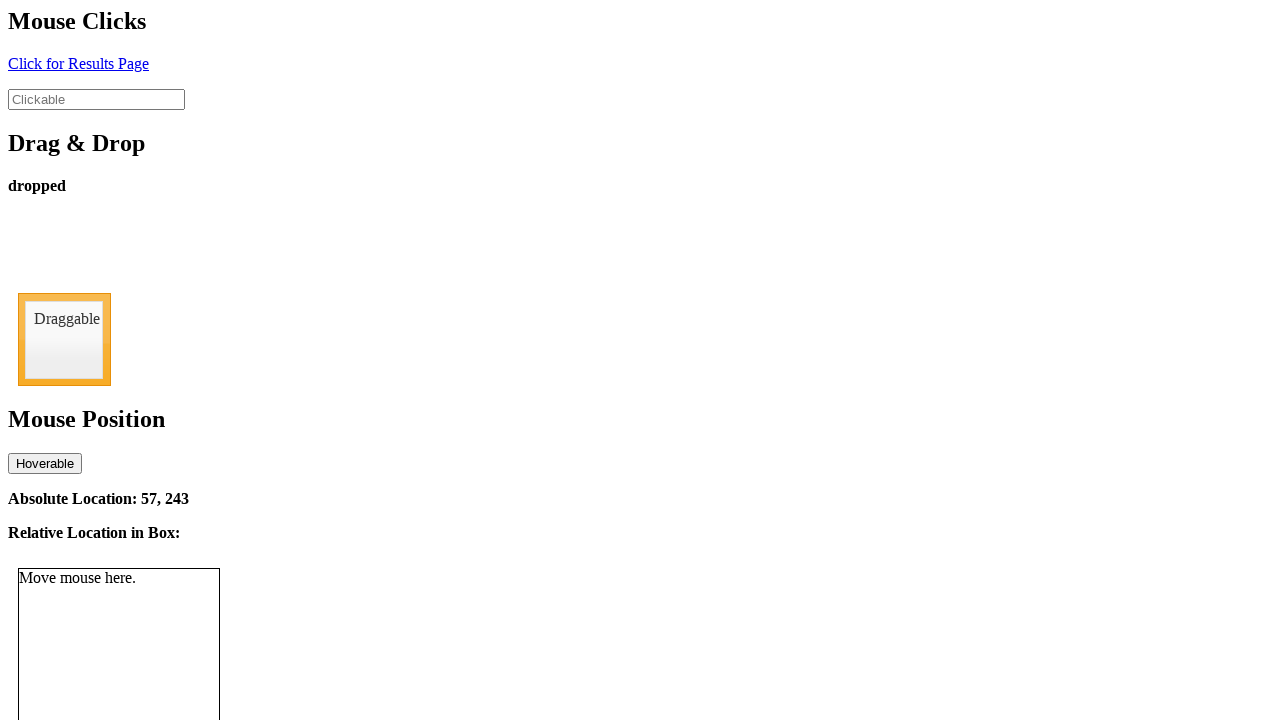

Drop status element appeared after drag and drop
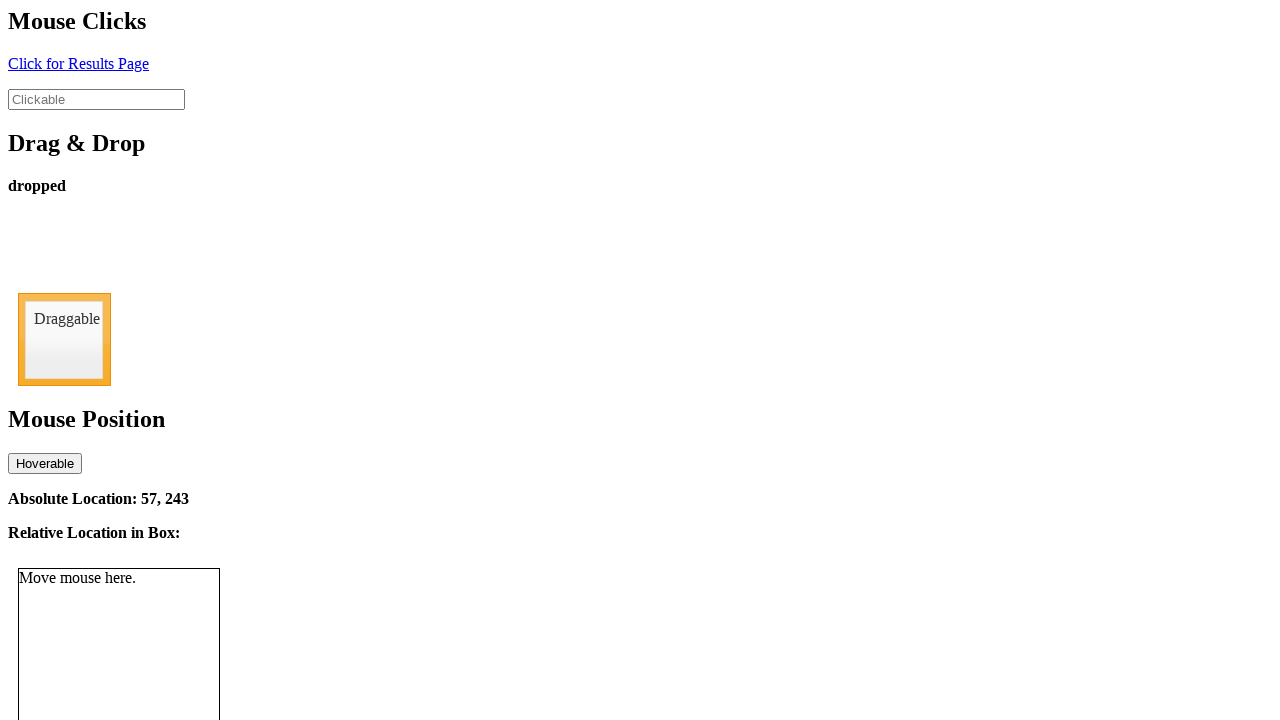

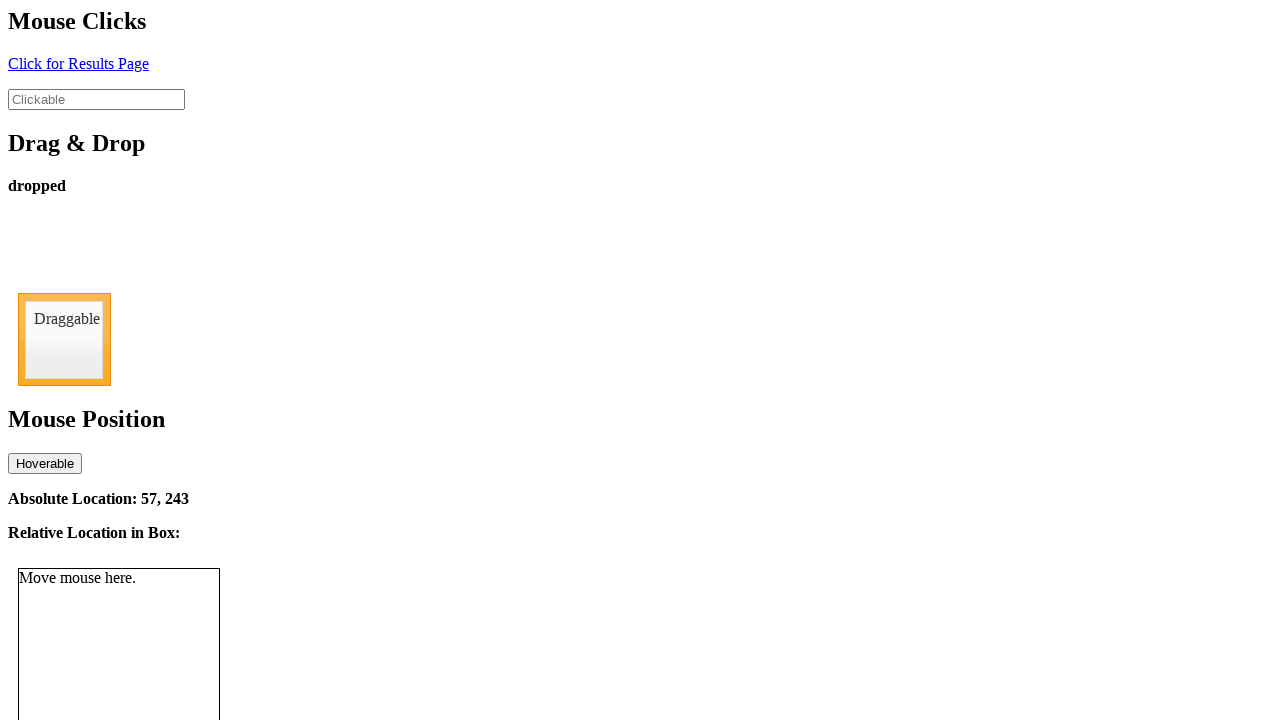